Tests keyboard actions on a text comparison tool by entering text in the first textarea, selecting all, copying it, and pasting into the second textarea using keyboard shortcuts

Starting URL: https://text-compare.com

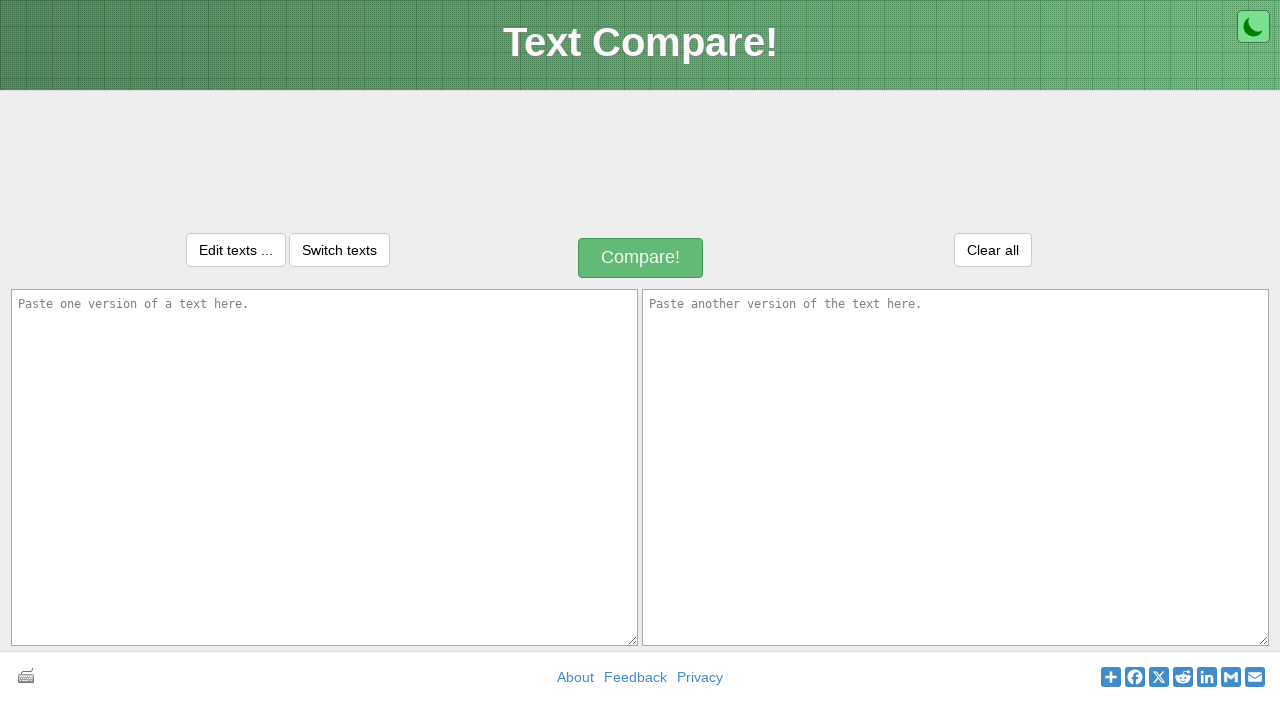

Clicked on the first textarea field at (324, 467) on xpath=//textarea[@id='inputText1']
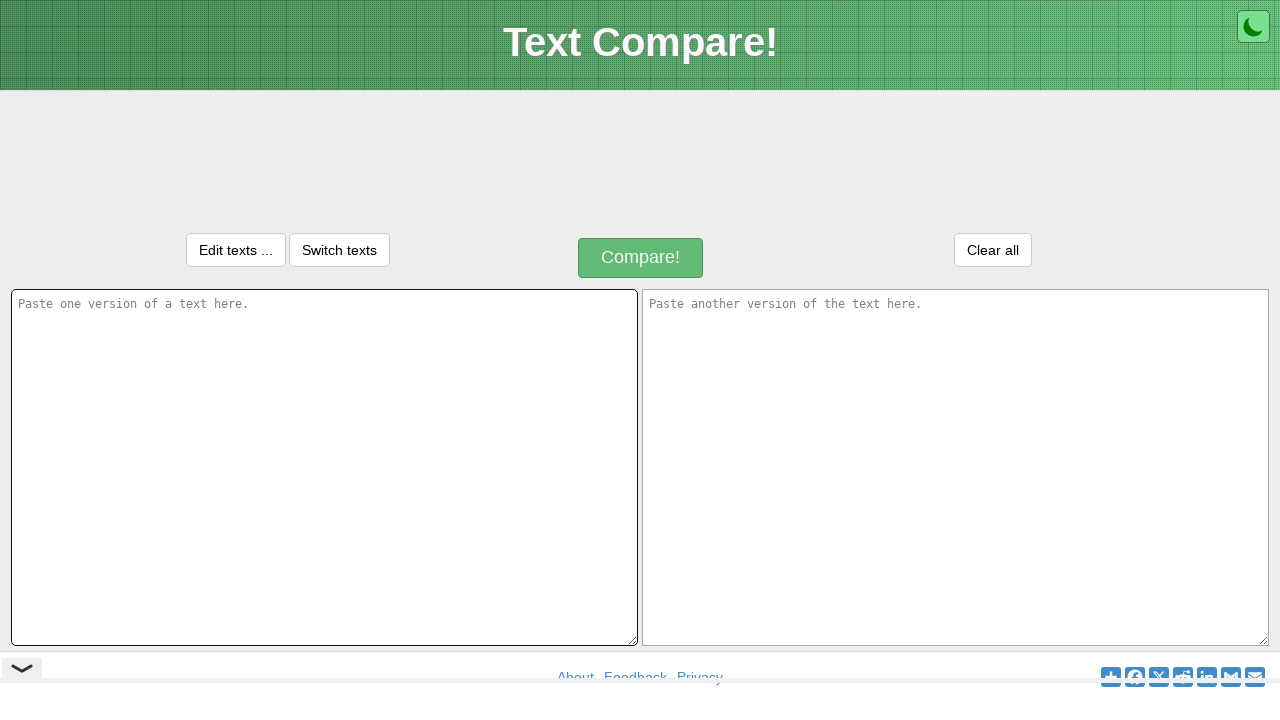

Entered 'Welcome' text in the first textarea on //textarea[@id='inputText1']
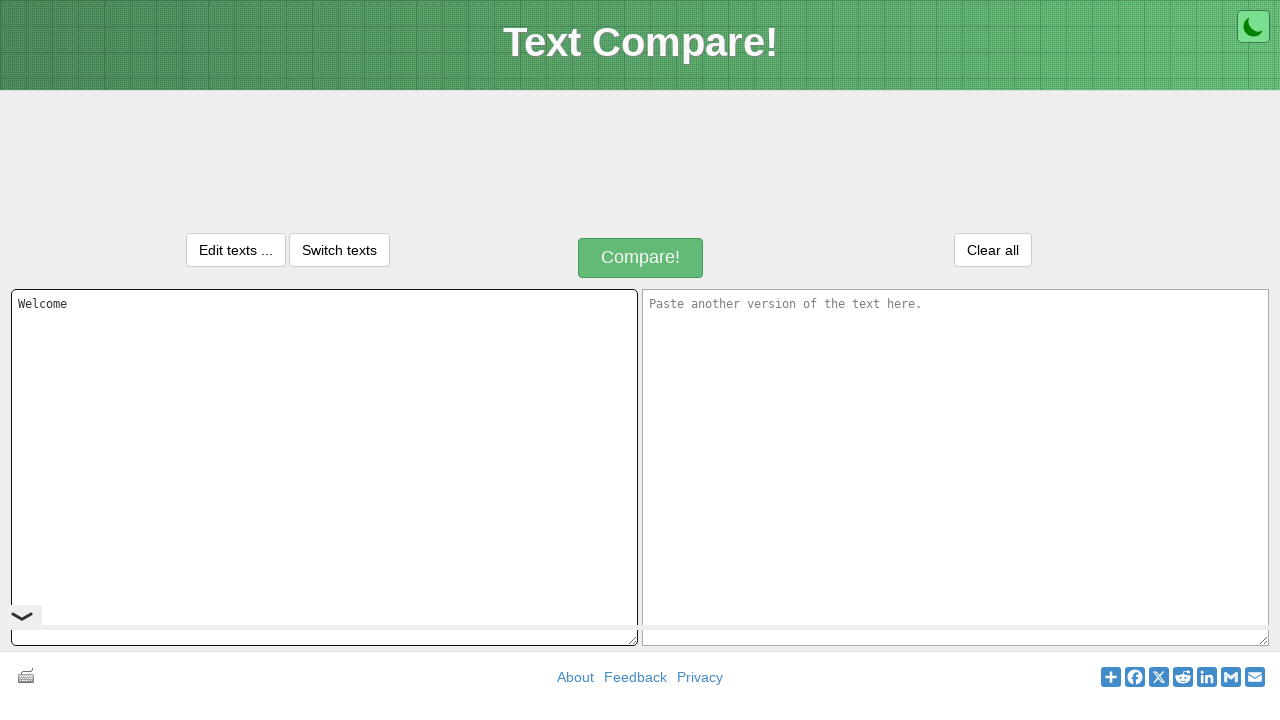

Selected all text in the first textarea using keyboard shortcut
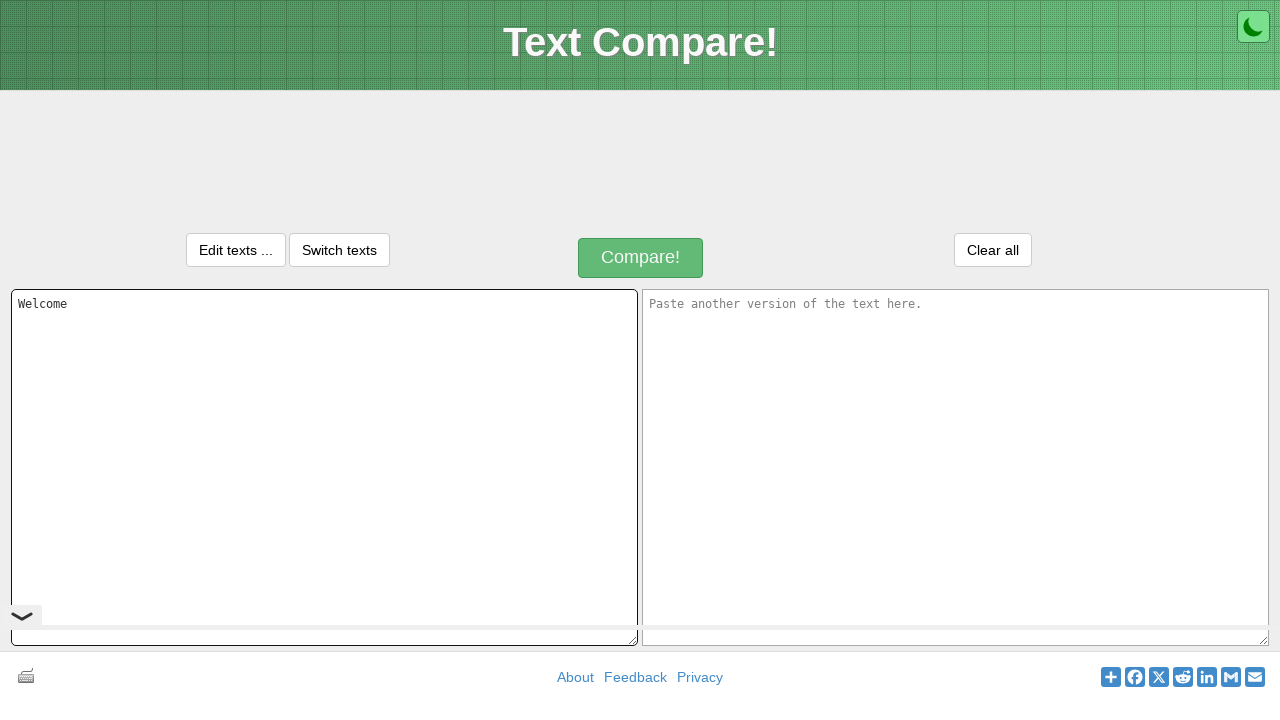

Copied the selected text to clipboard
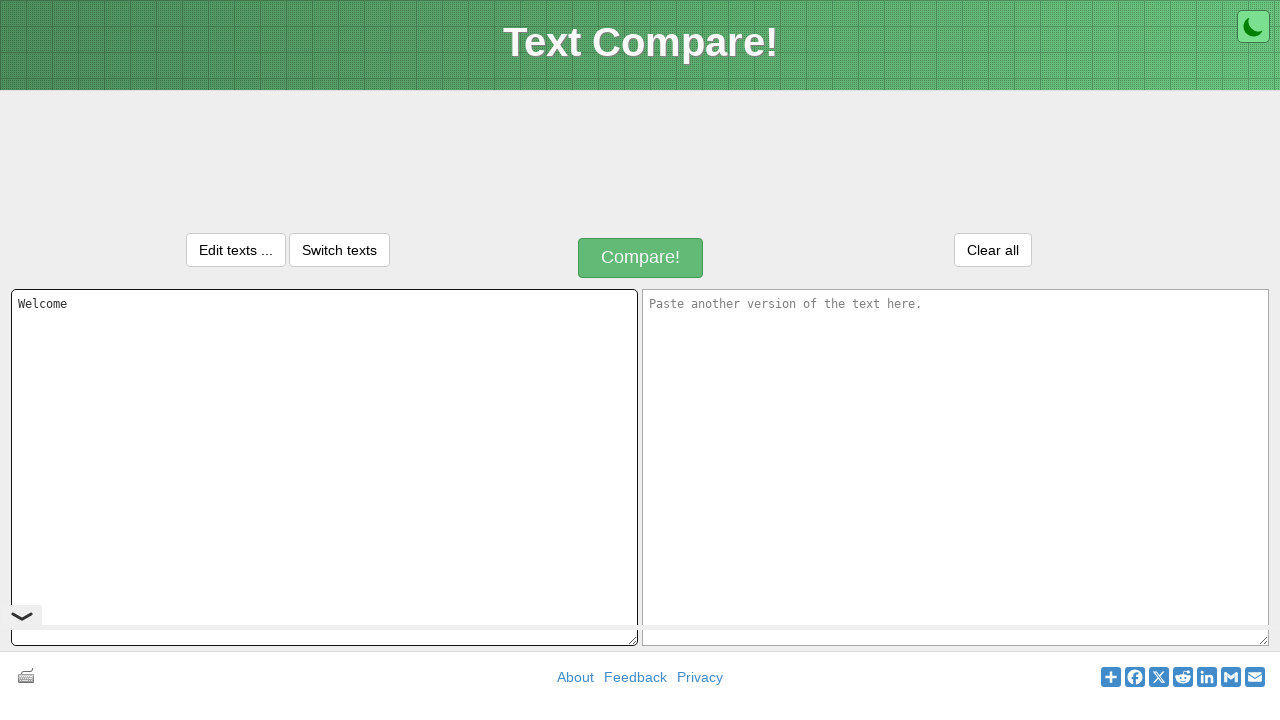

Moved focus to the second textarea using Tab key
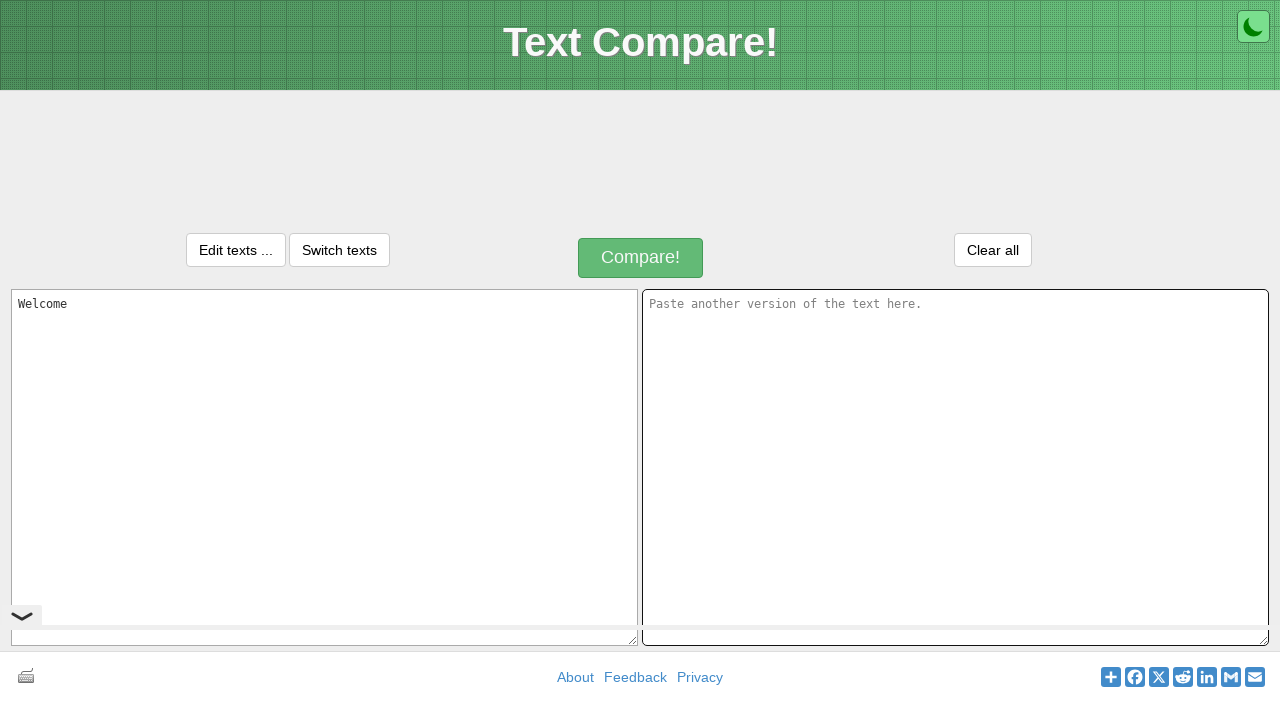

Pasted the copied text into the second textarea
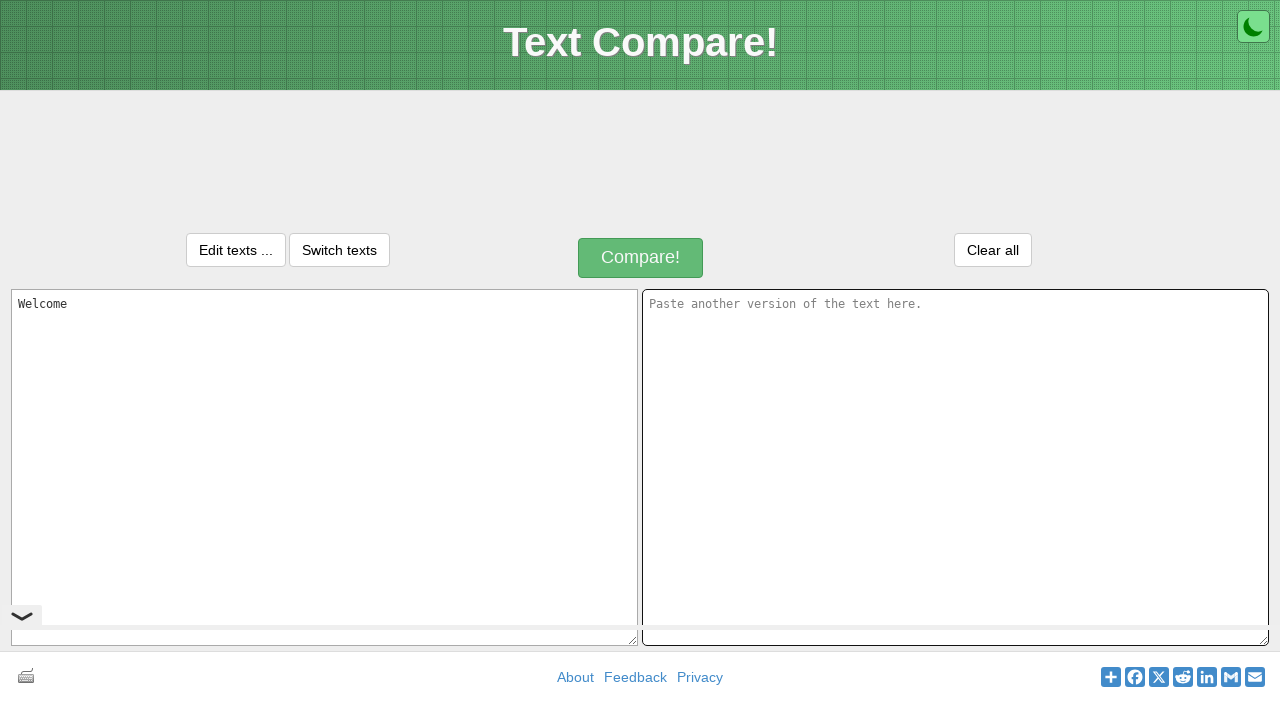

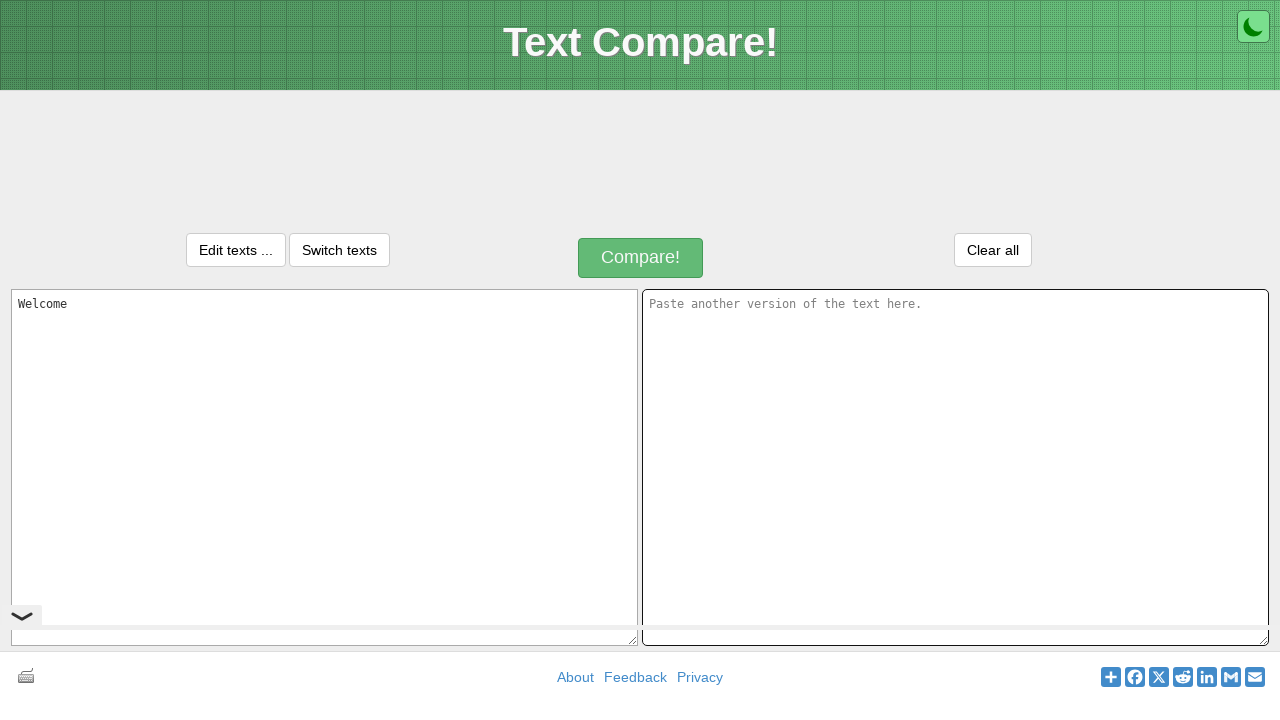